Tests browser window/tab switching functionality by clicking a button to open a new tab, switching to the new tab, and then switching back to the original window.

Starting URL: https://formy-project.herokuapp.com/switch-window

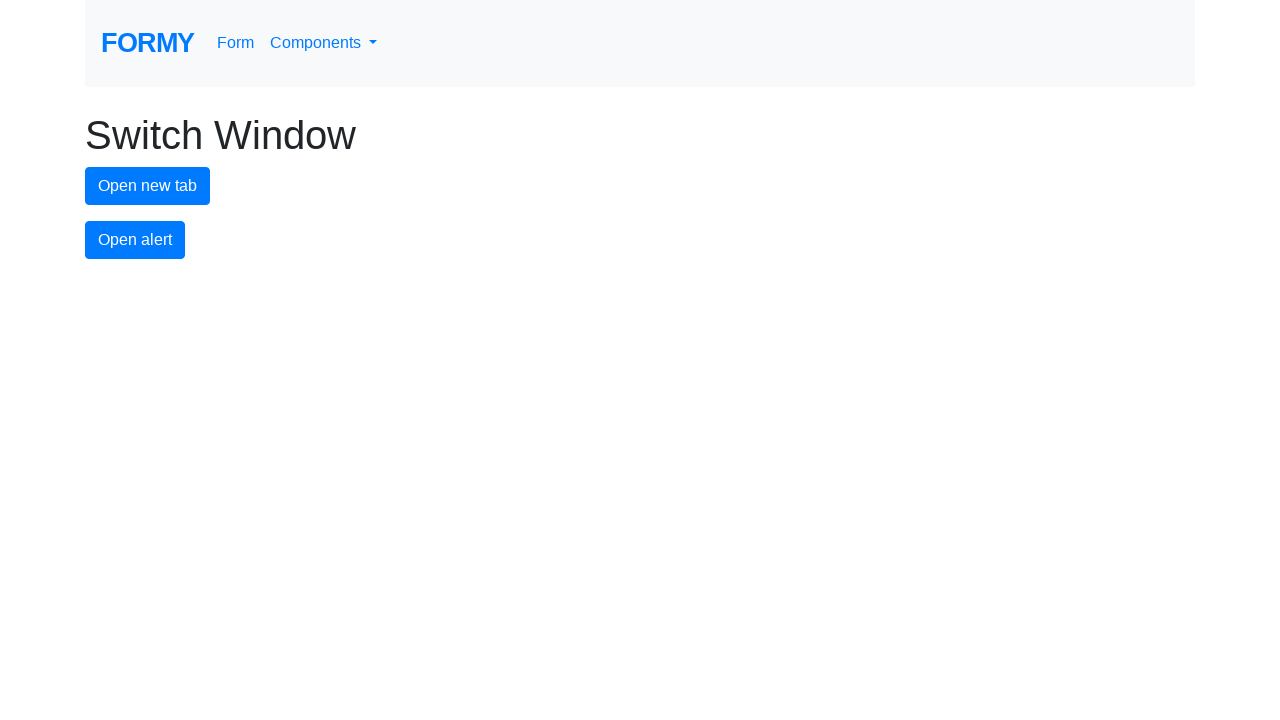

Clicked 'new-tab-button' to open a new tab at (148, 186) on #new-tab-button
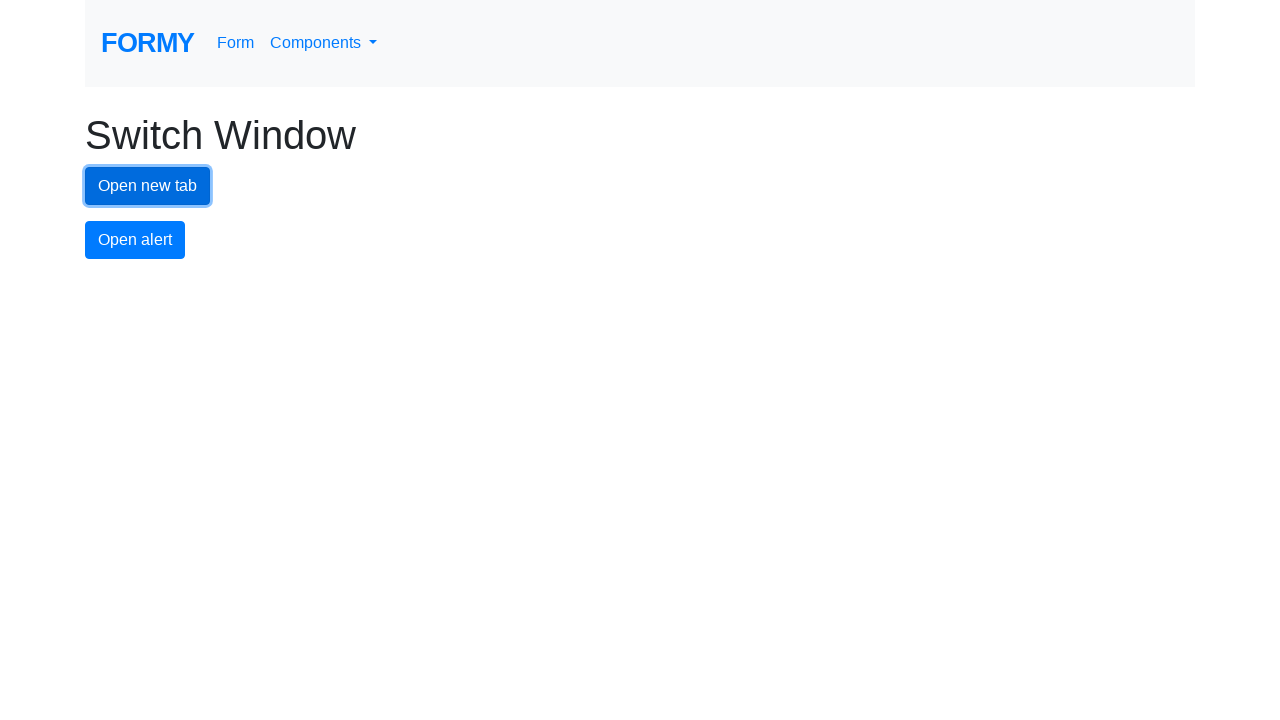

New tab/window opened and page reference captured
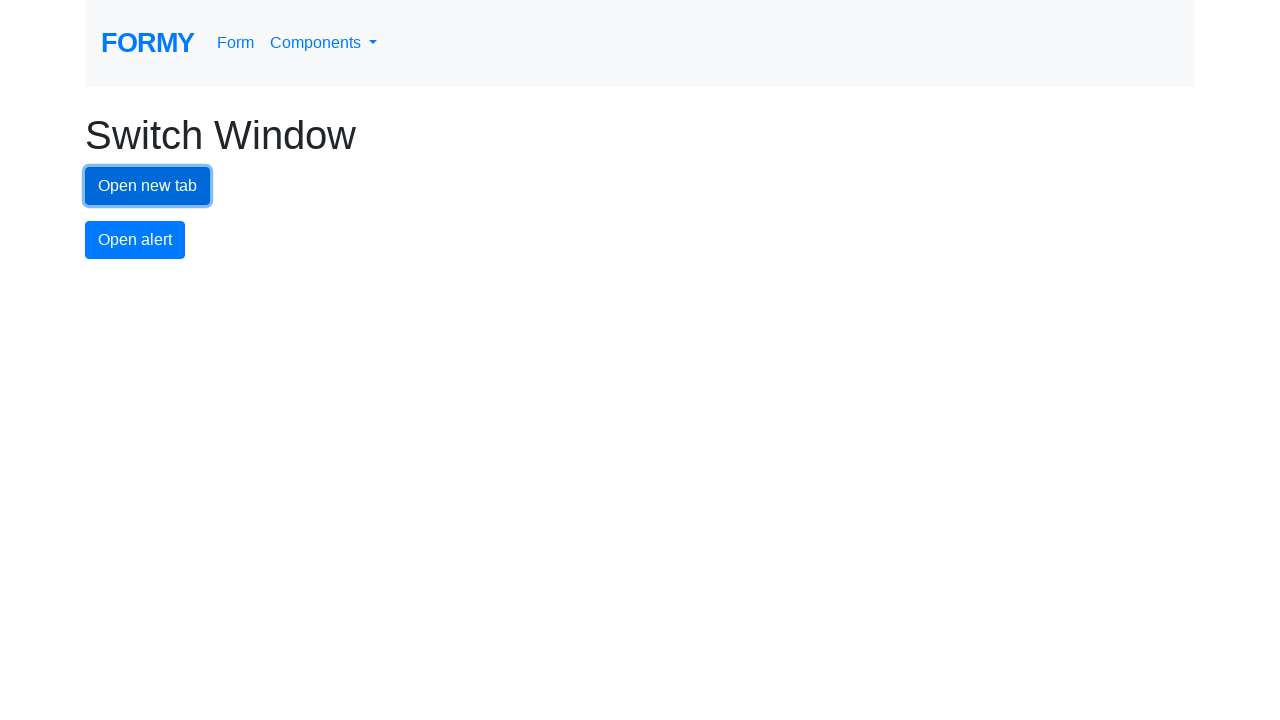

New page finished loading
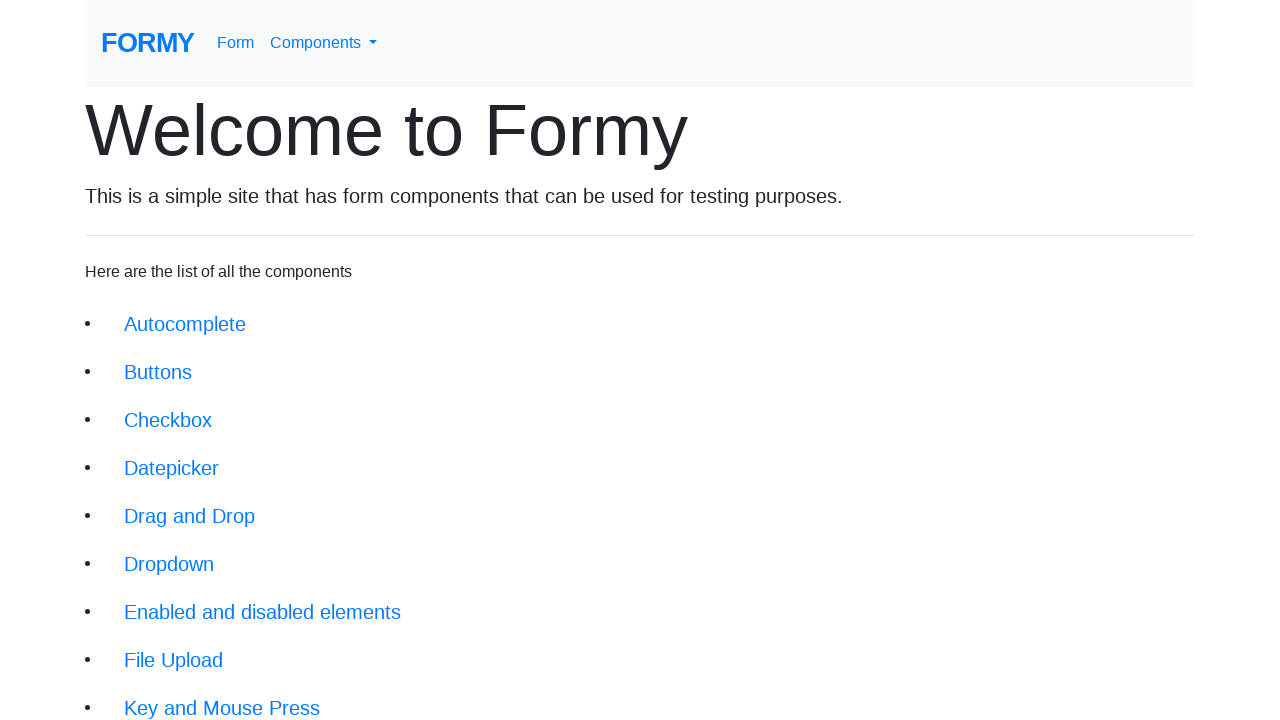

Switched back to original window/tab
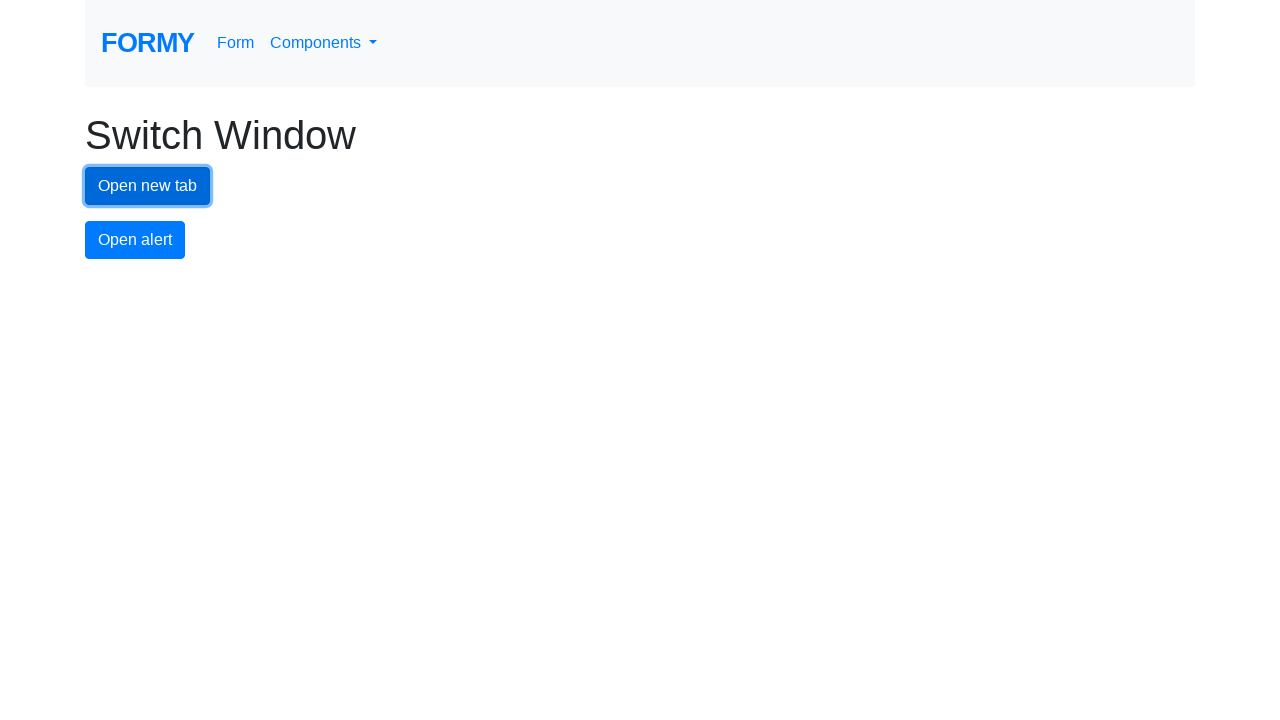

Closed the new tab/window
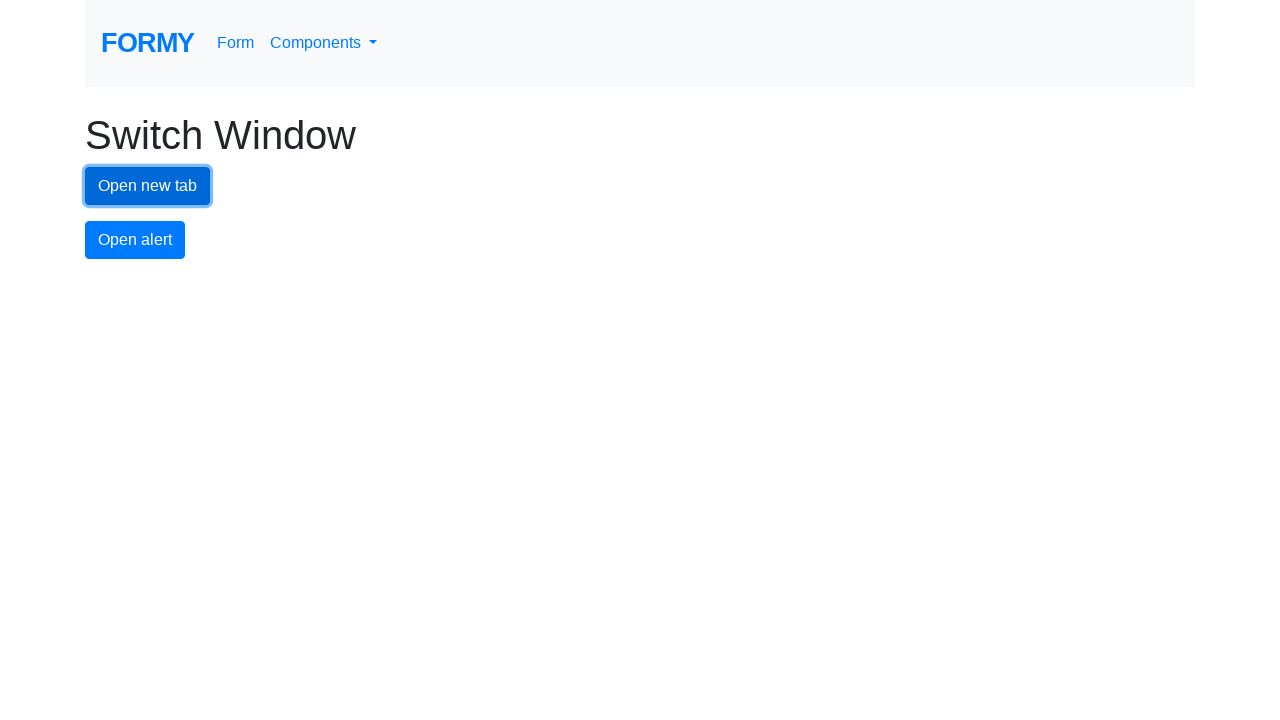

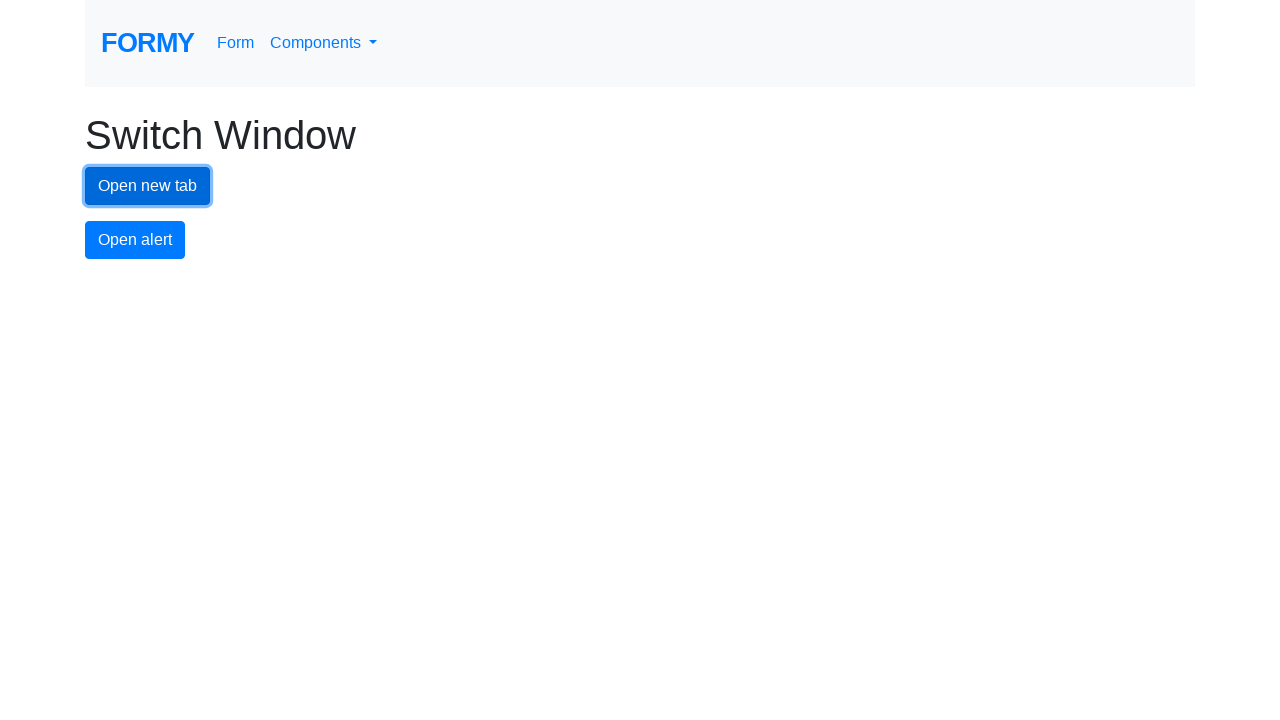